Tests scrolling to an iframe element to bring it into the viewport

Starting URL: https://www.selenium.dev/selenium/web/scrolling_tests/frame_with_nested_scrolling_frame_out_of_view.html

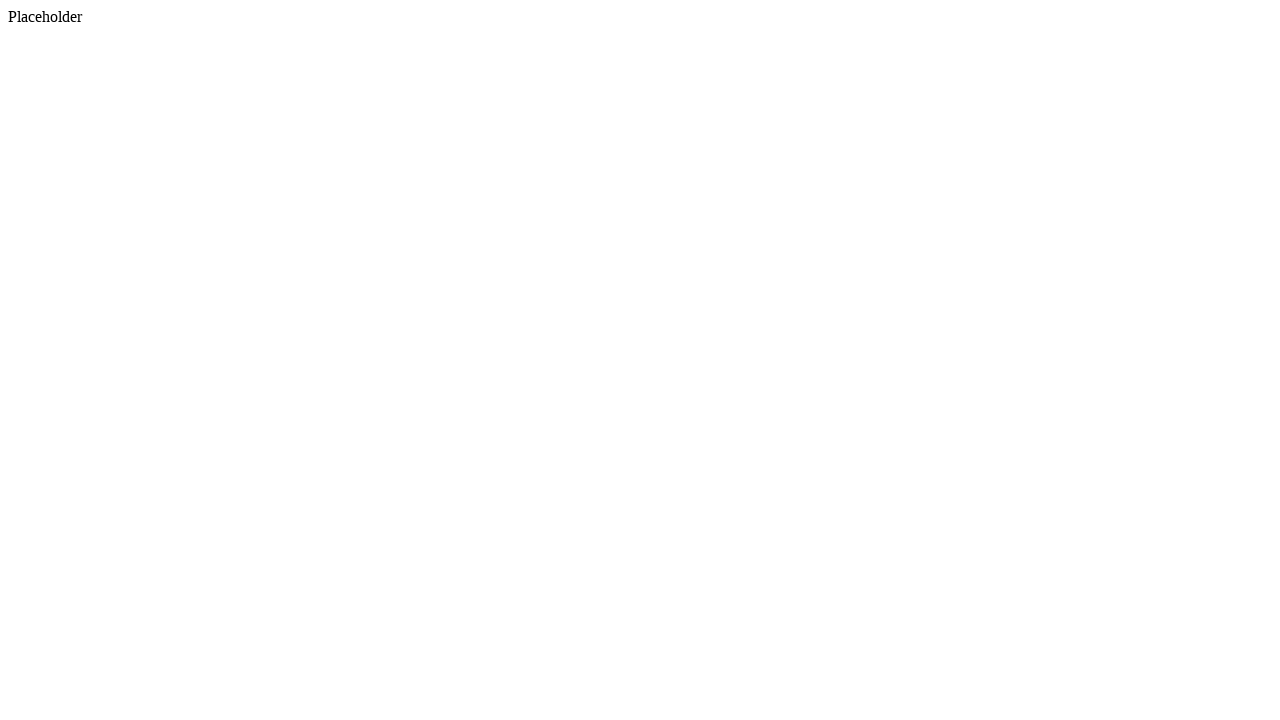

Located iframe element
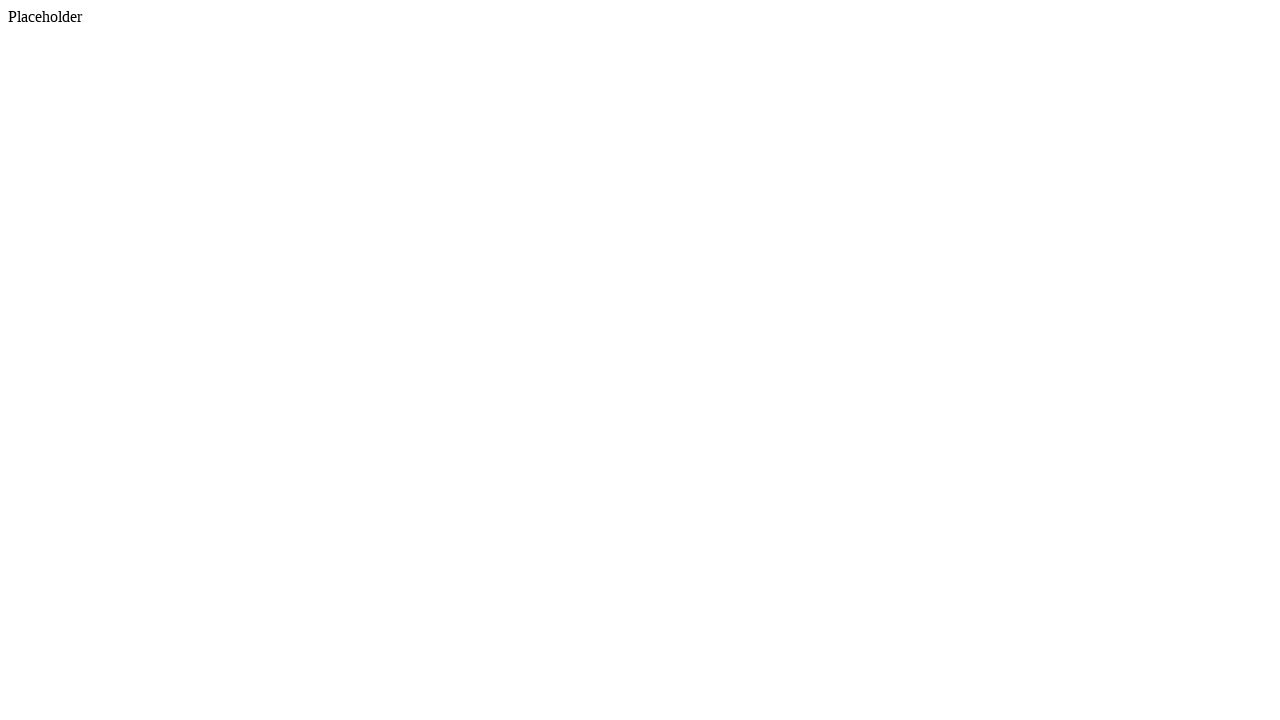

Scrolled iframe element into view
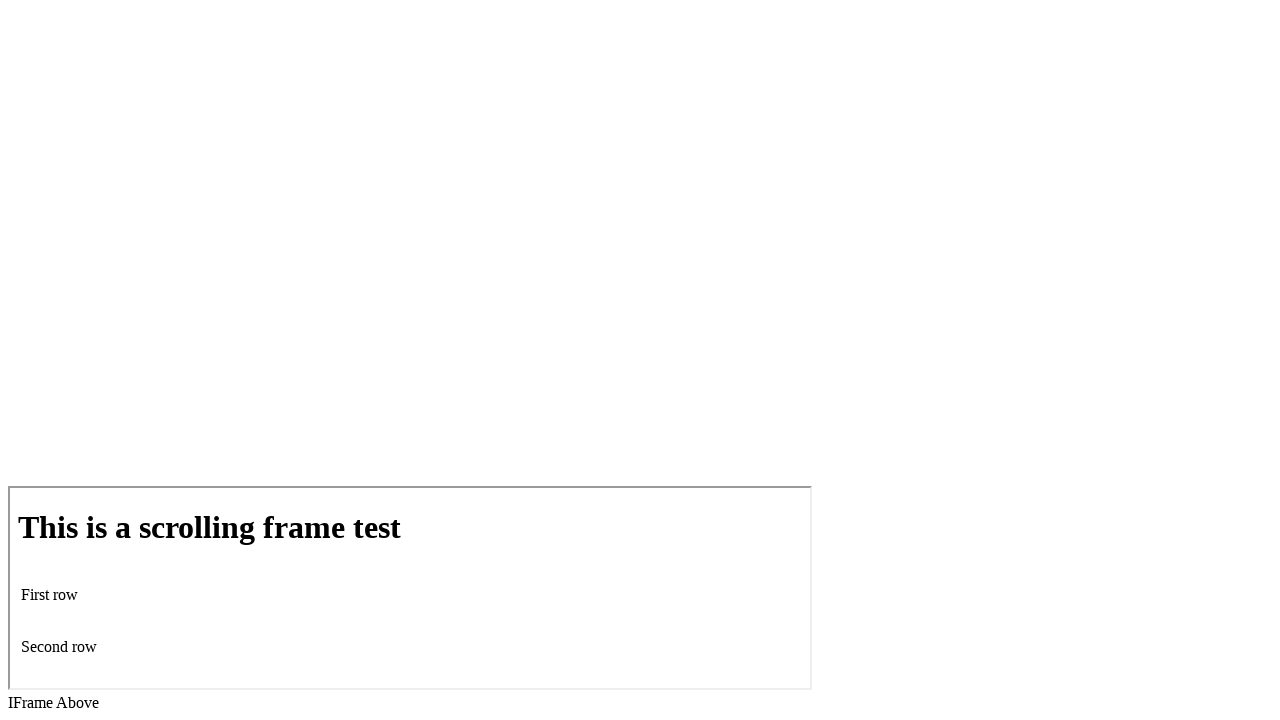

Verified iframe is visible in viewport
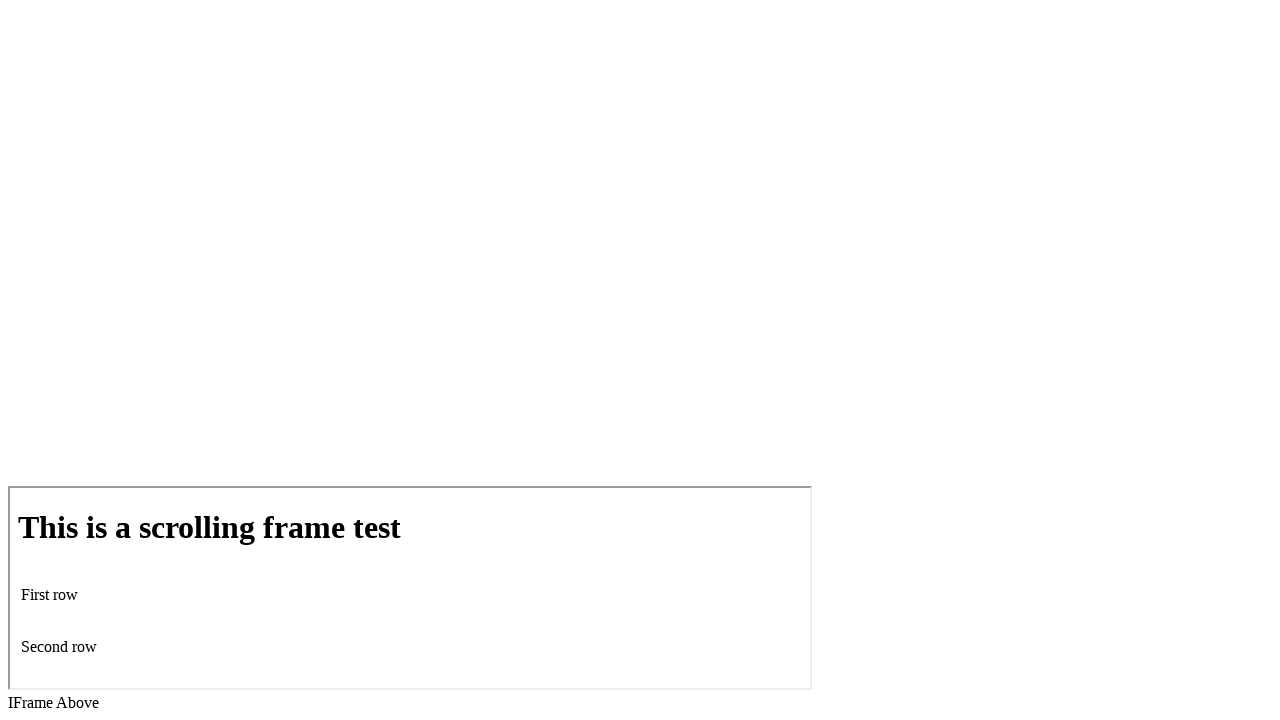

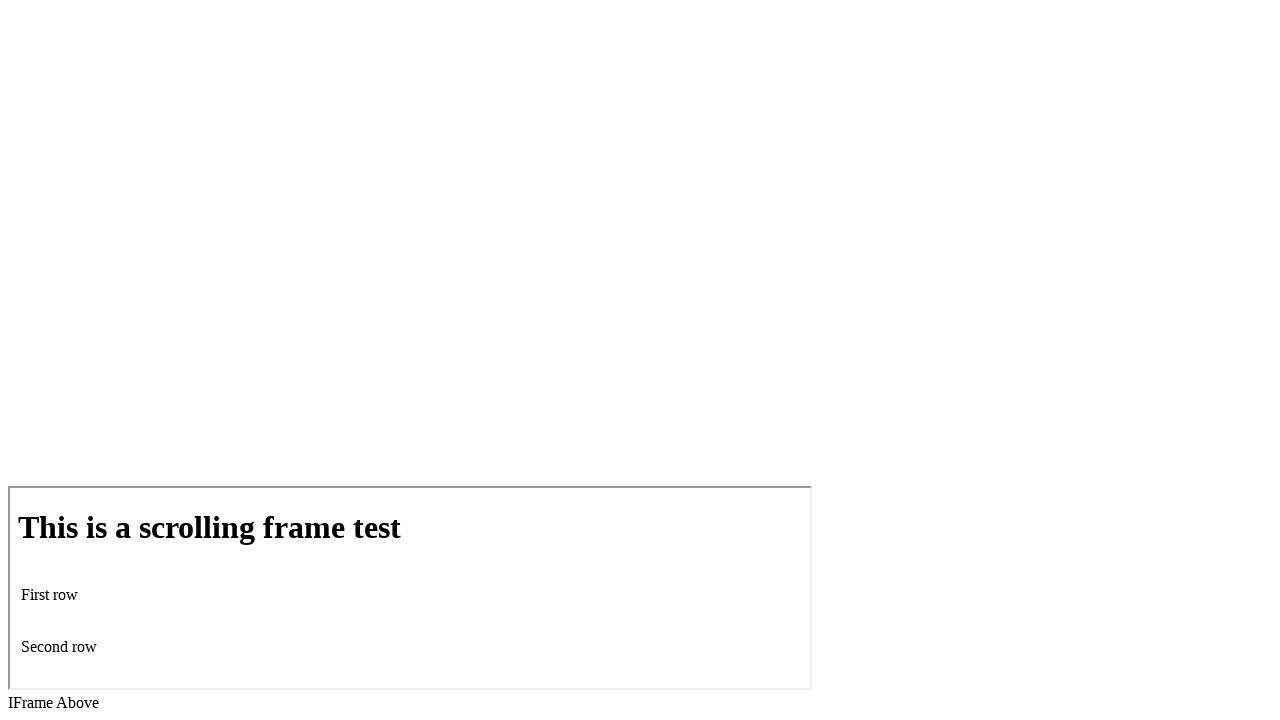